Tests that a campaign product displayed on the home page has correct styling (sale price in red and bold, regular price strikethrough and grey), then navigates to the product detail page and verifies that the product information and styling remain consistent.

Starting URL: http://litecart.stqa.ru/index.php/en/

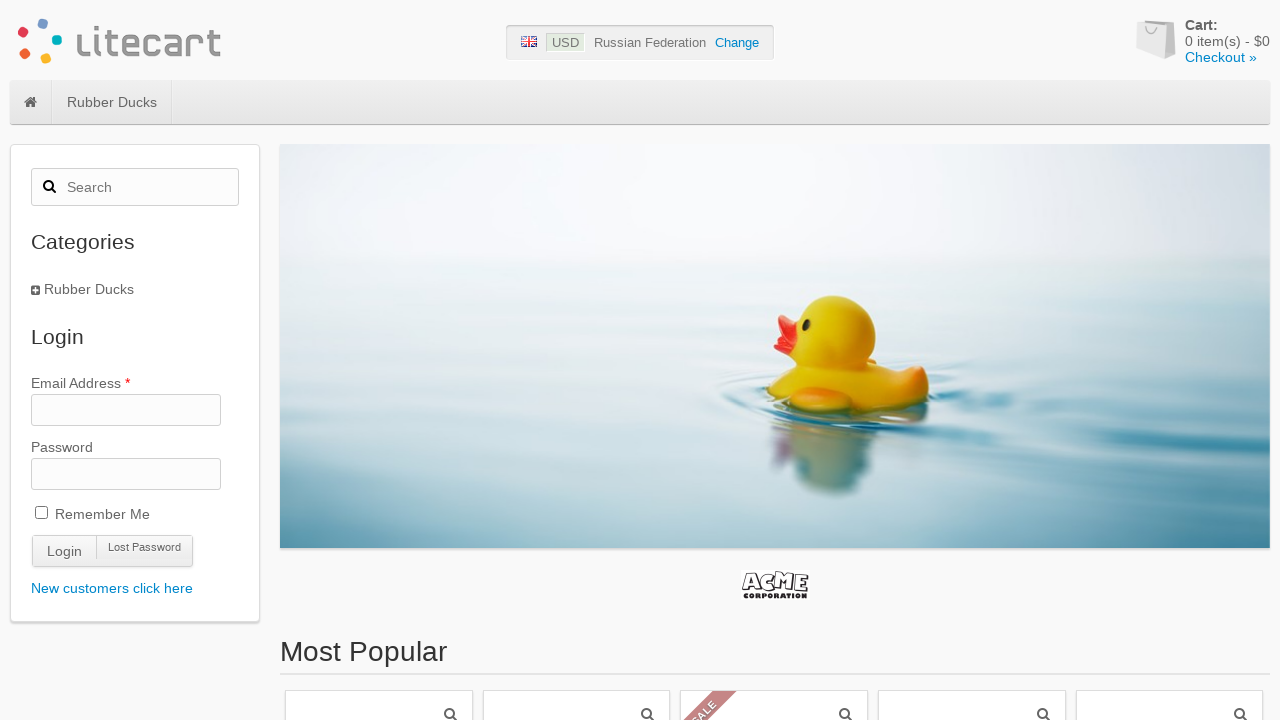

Waited for campaign product box to load
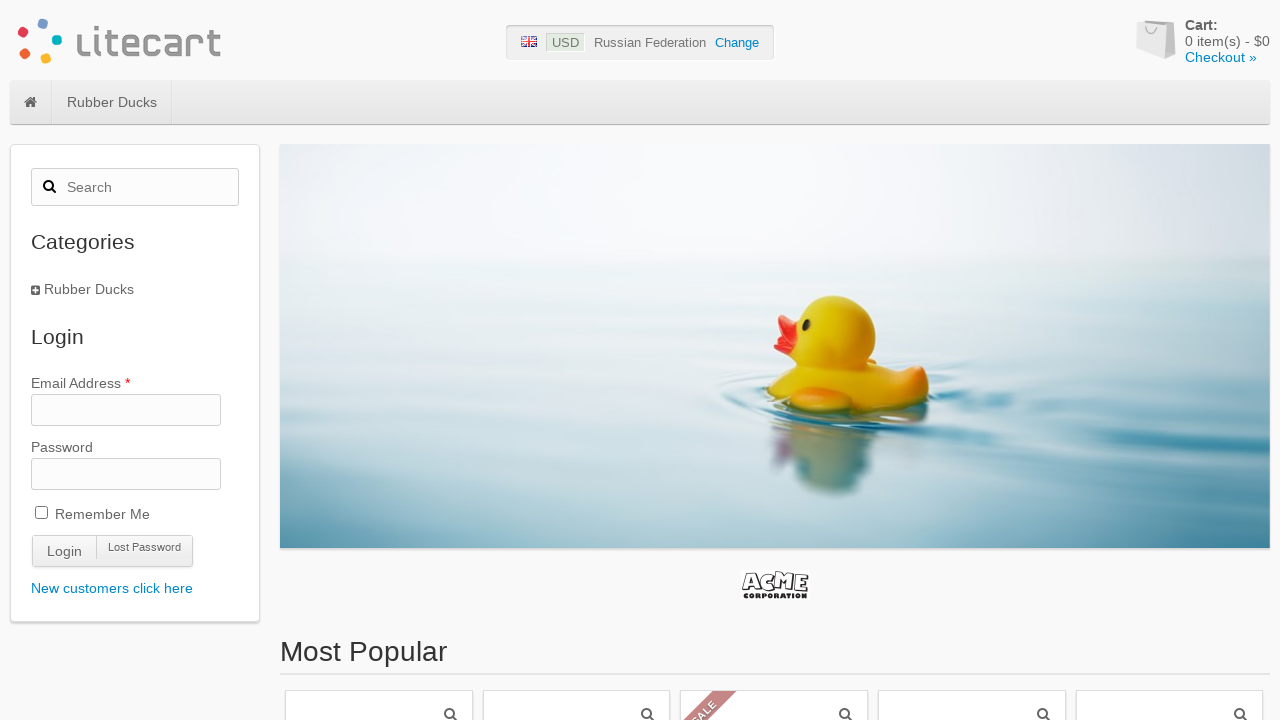

Located the campaign product element on home page
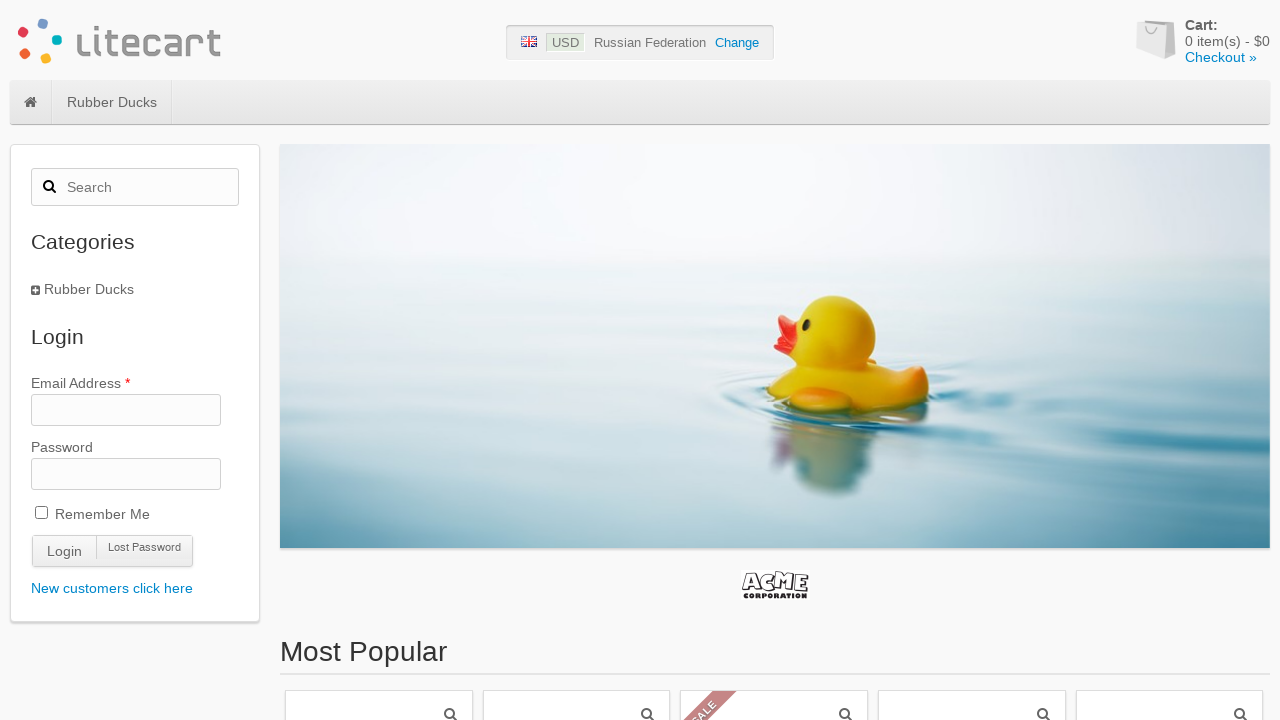

Retrieved product title from home page: Yellow Duck
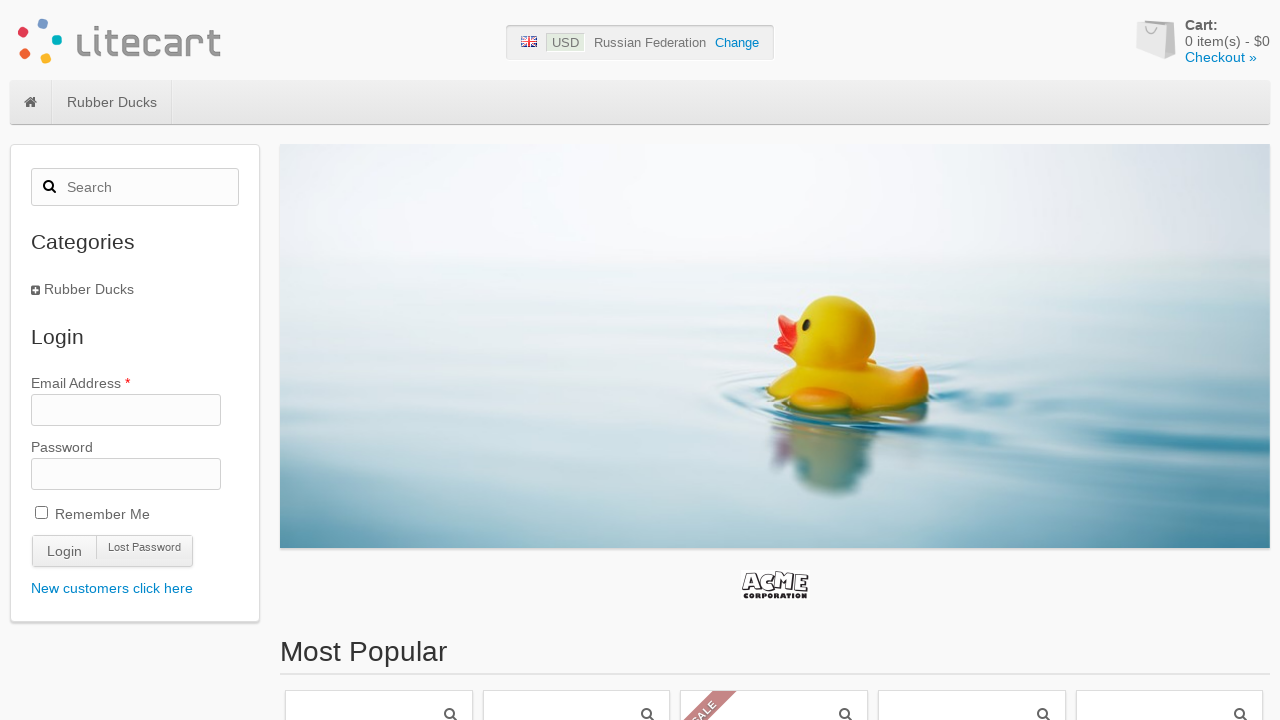

Retrieved sale price from home page: $18
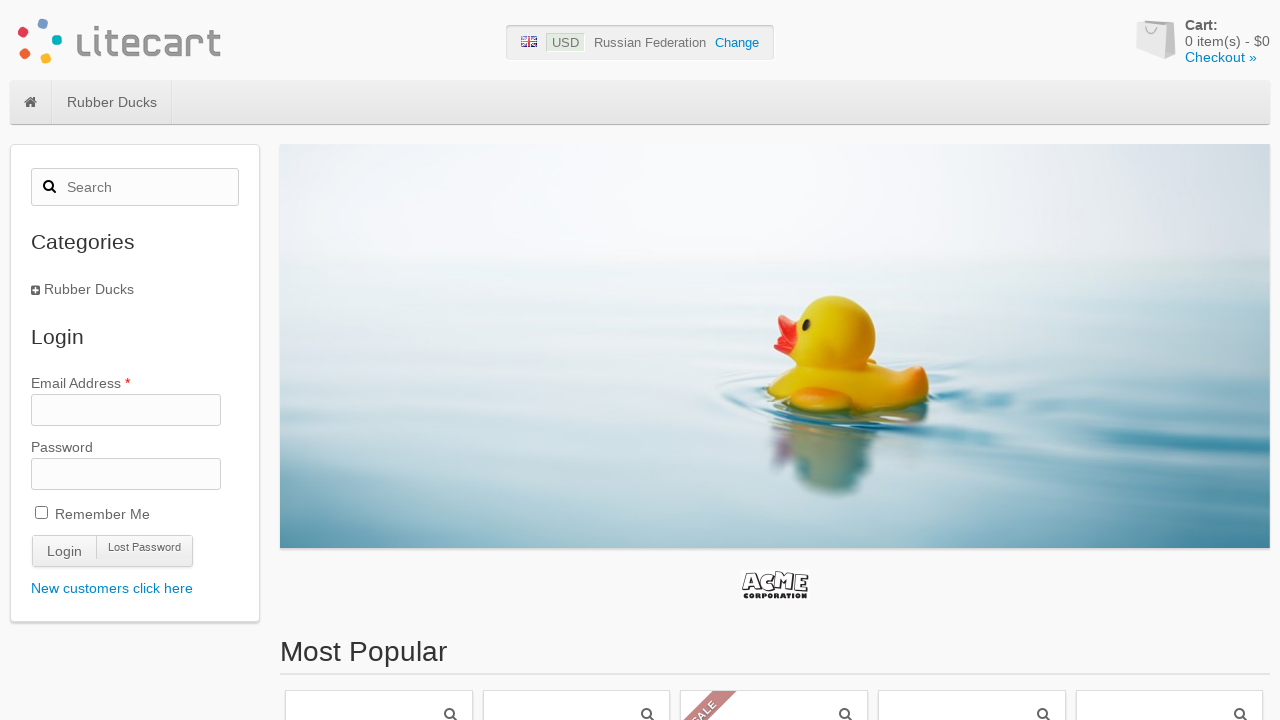

Verified sale price tag is: STRONG
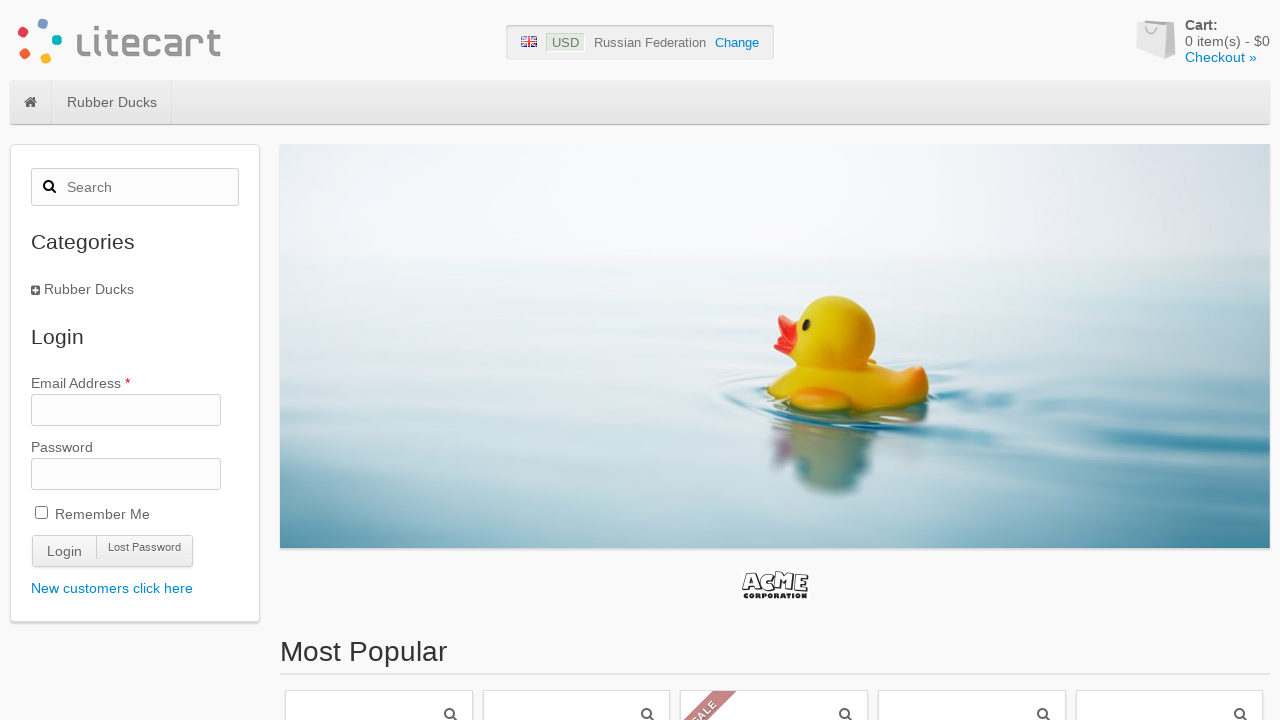

Verified sale price color is red: rgb(204, 0, 0)
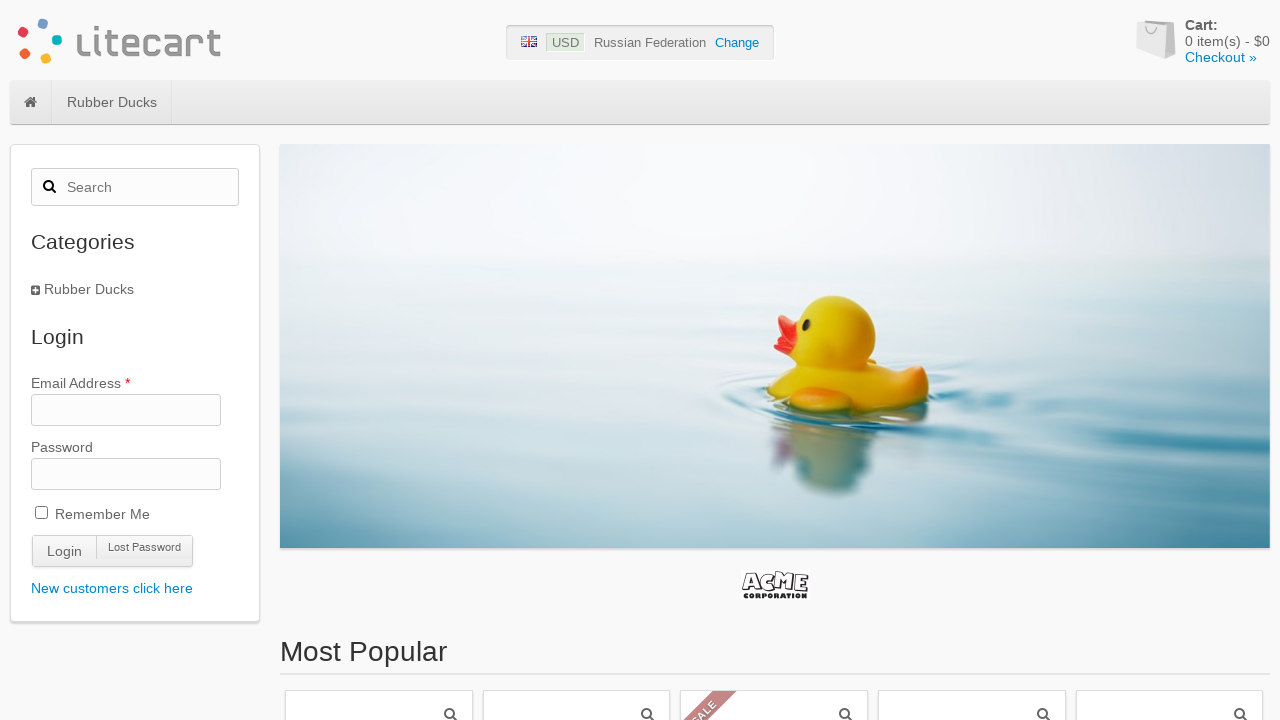

Retrieved regular price from home page: $20
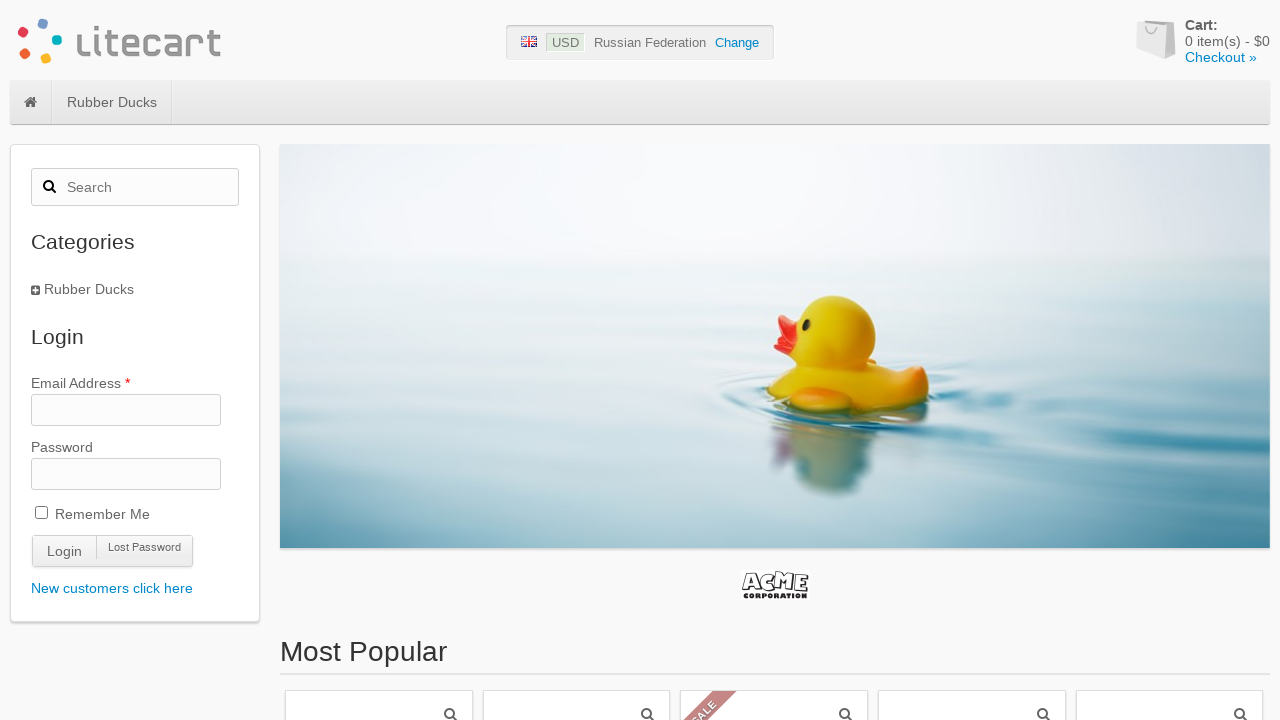

Verified regular price has strikethrough decoration: line-through
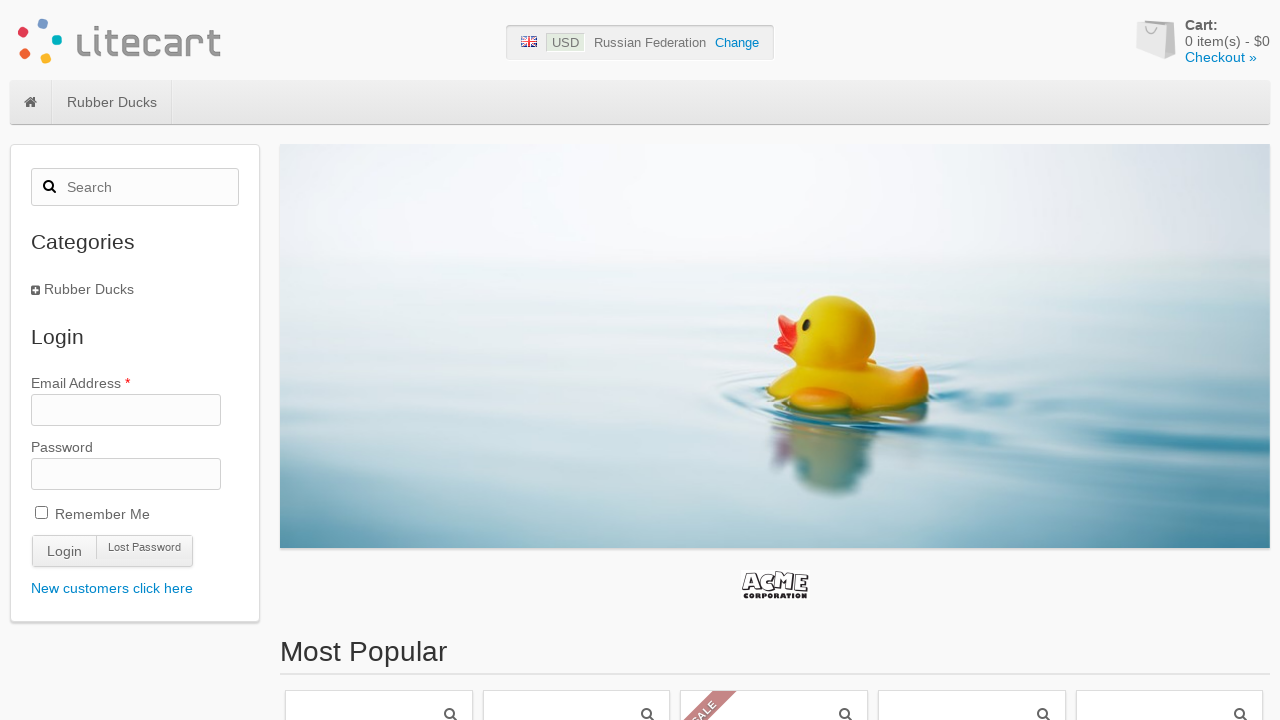

Verified regular price color is grey: rgb(119, 119, 119)
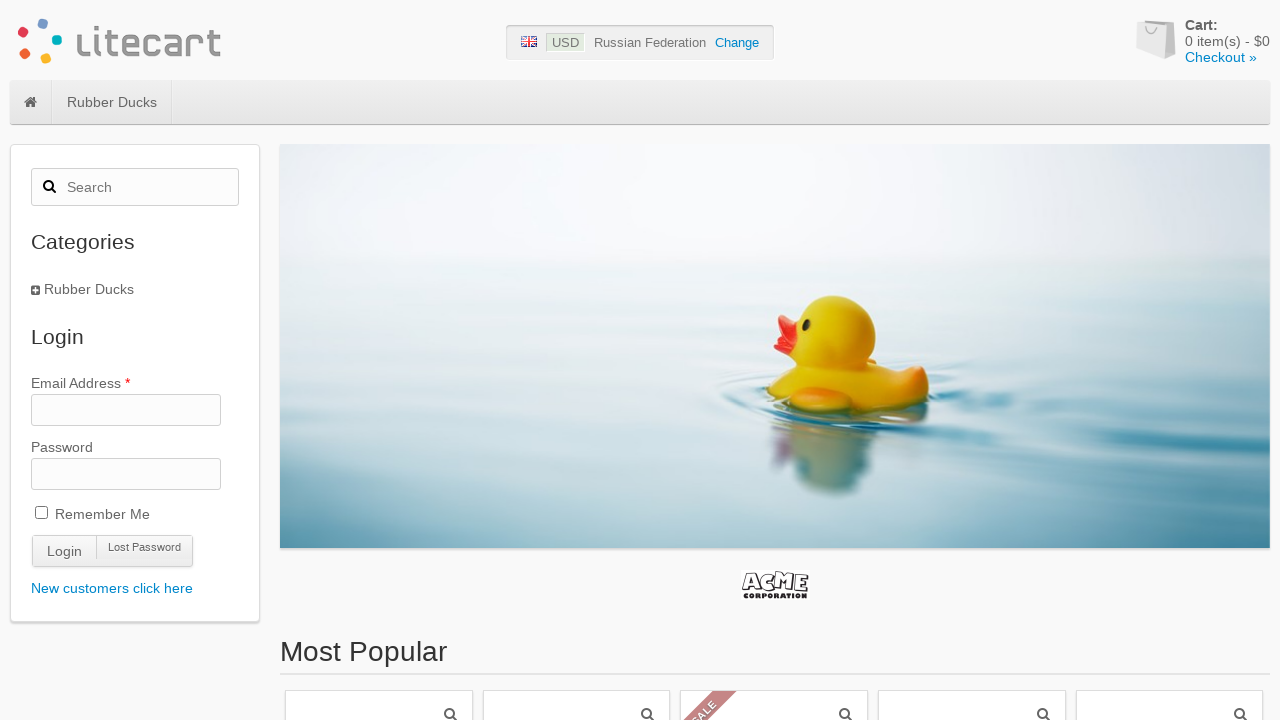

Clicked on campaign product to navigate to product detail page at (379, 361) on #box-campaigns div.content ul li >> nth=0
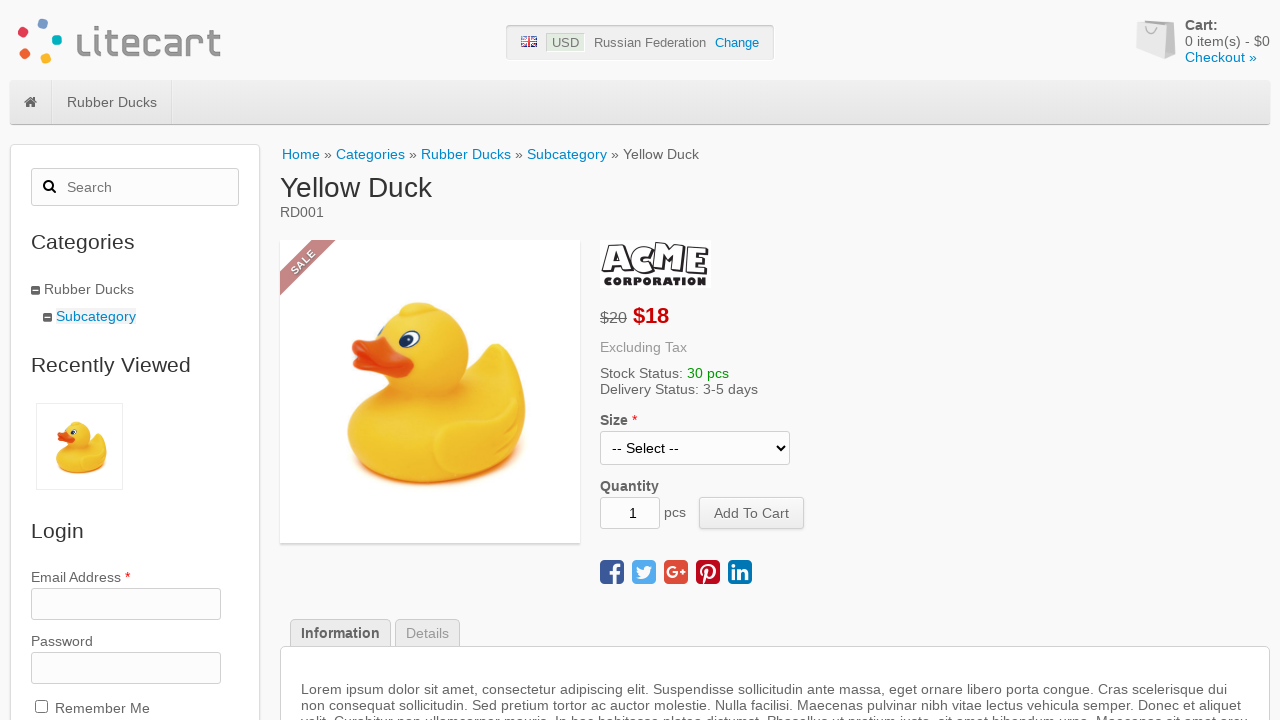

Waited for product detail page to load
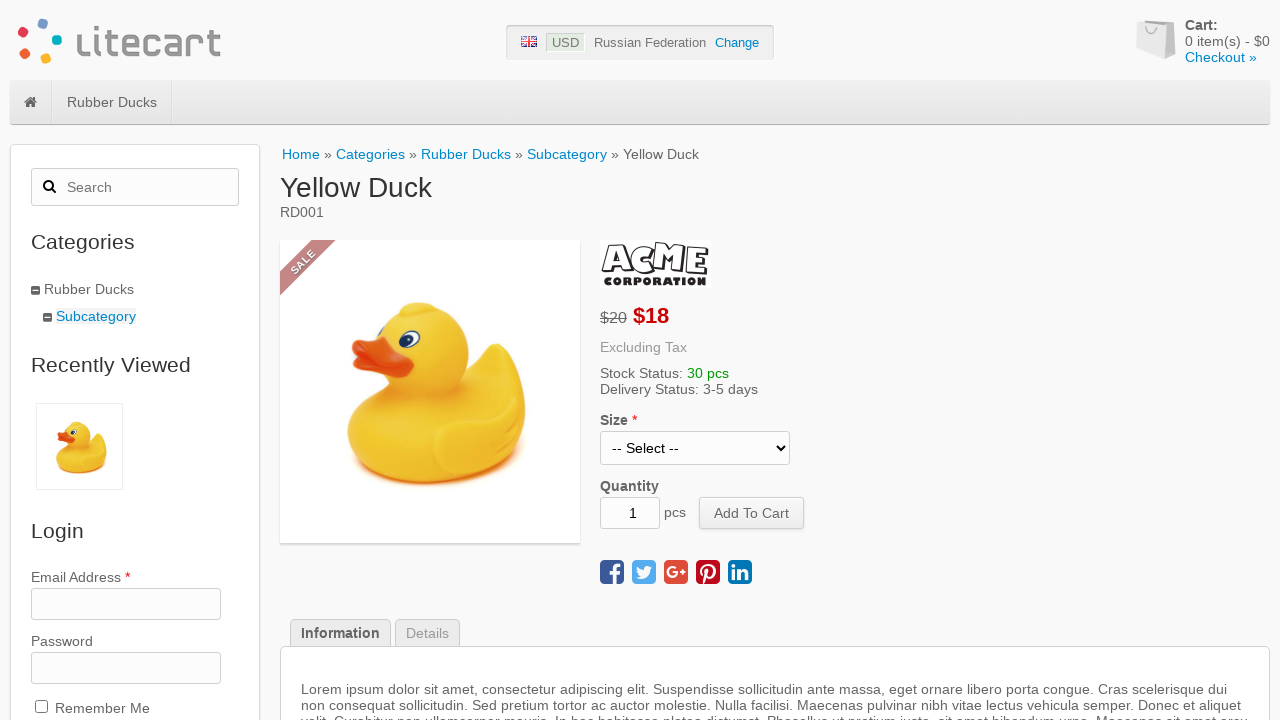

Retrieved product title from product page: Yellow Duck
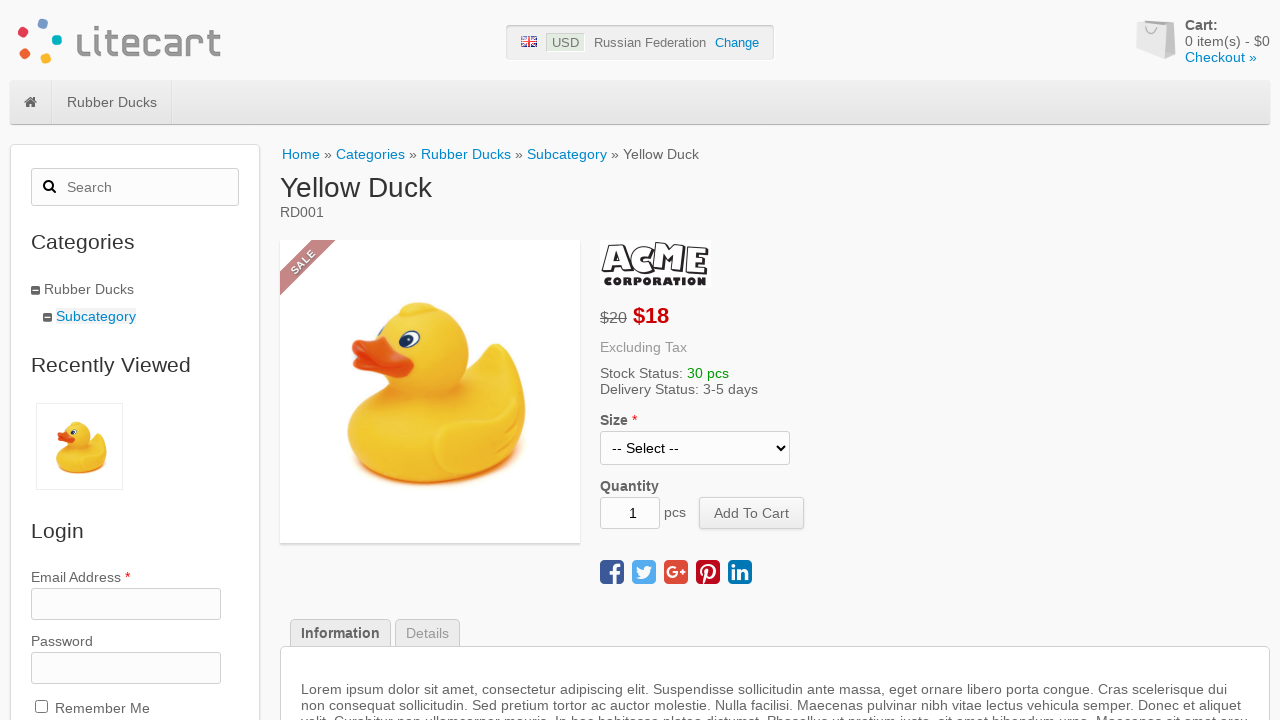

Verified regular price matches on product page: $20
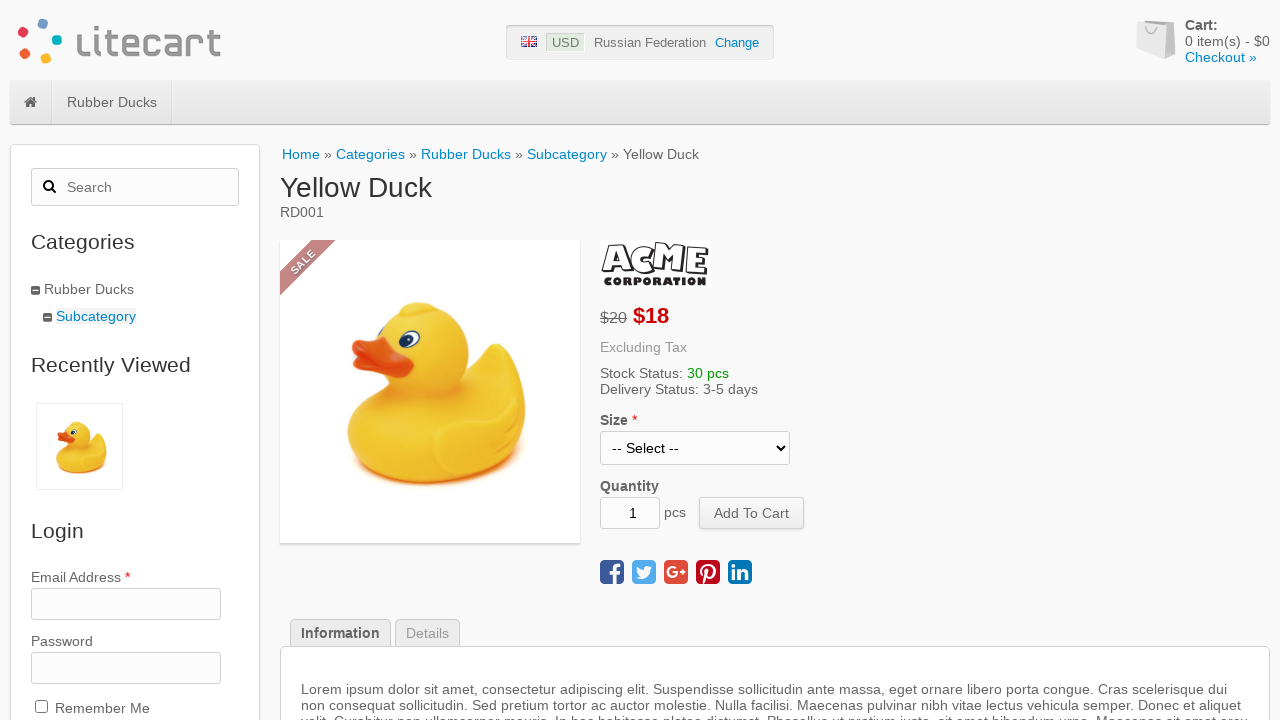

Verified regular price has strikethrough on product page: line-through
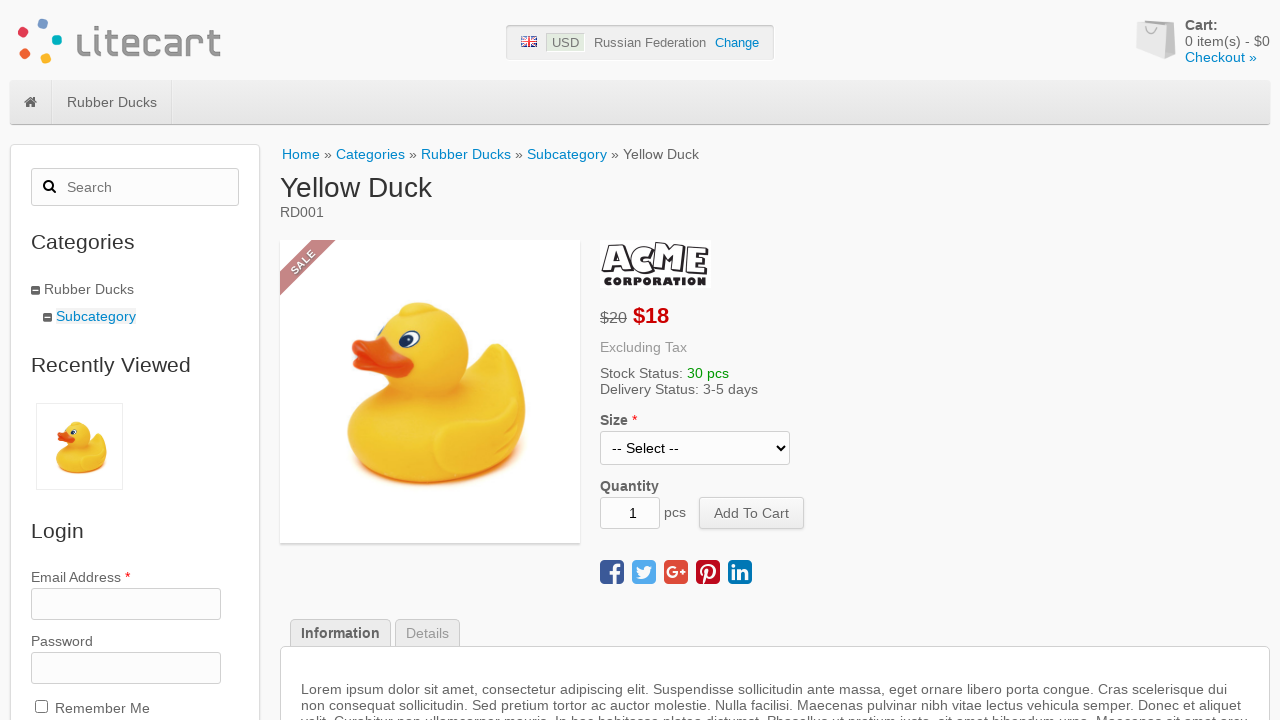

Verified sale price matches on product page: $18
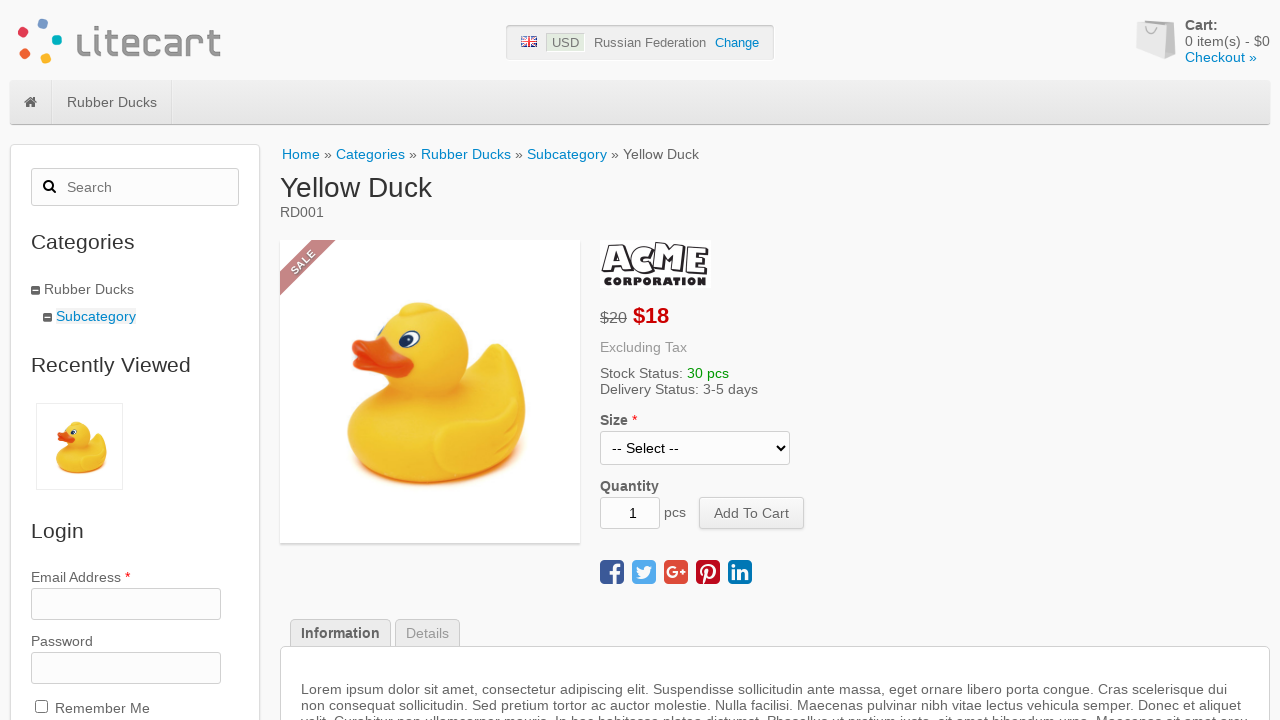

Verified sale price is bold on product page (font weight: 700)
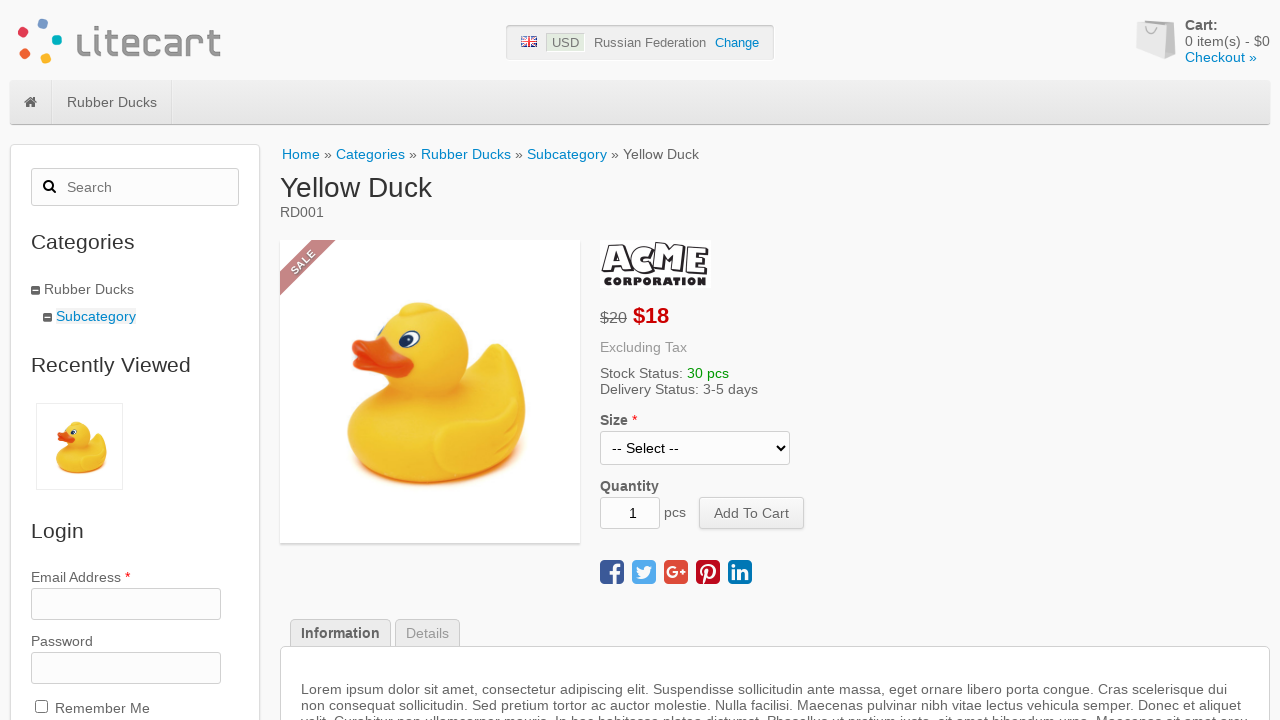

Verified sale price color is red on product page: rgb(204, 0, 0)
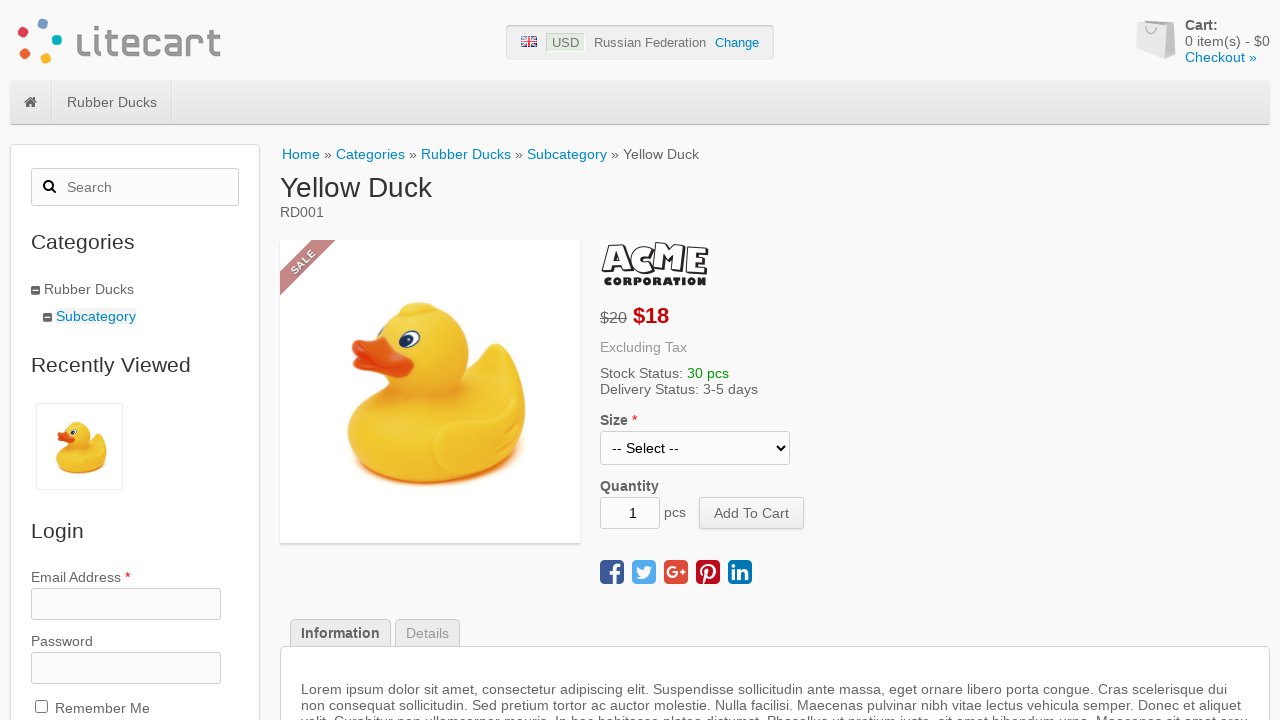

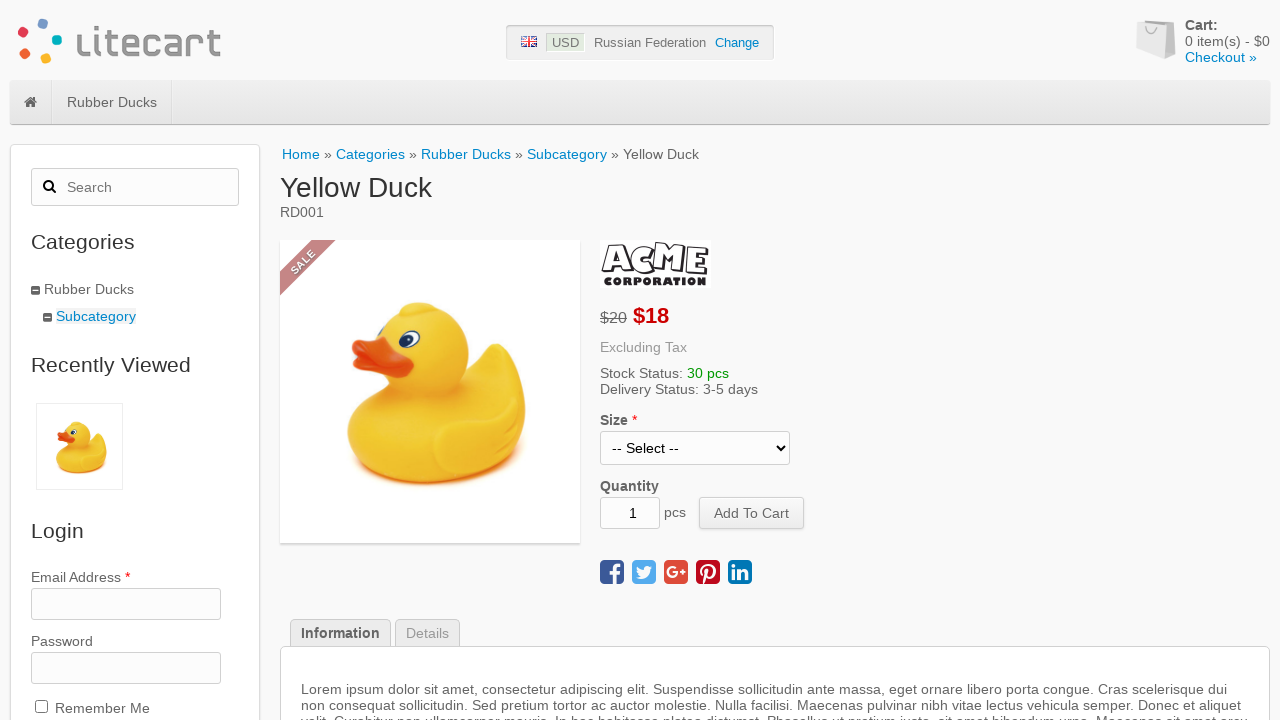